Tests A/B test opt-out by first adding an opt-out cookie on the homepage, then navigating to the A/B test page and verifying the page shows "No A/B Test".

Starting URL: http://the-internet.herokuapp.com

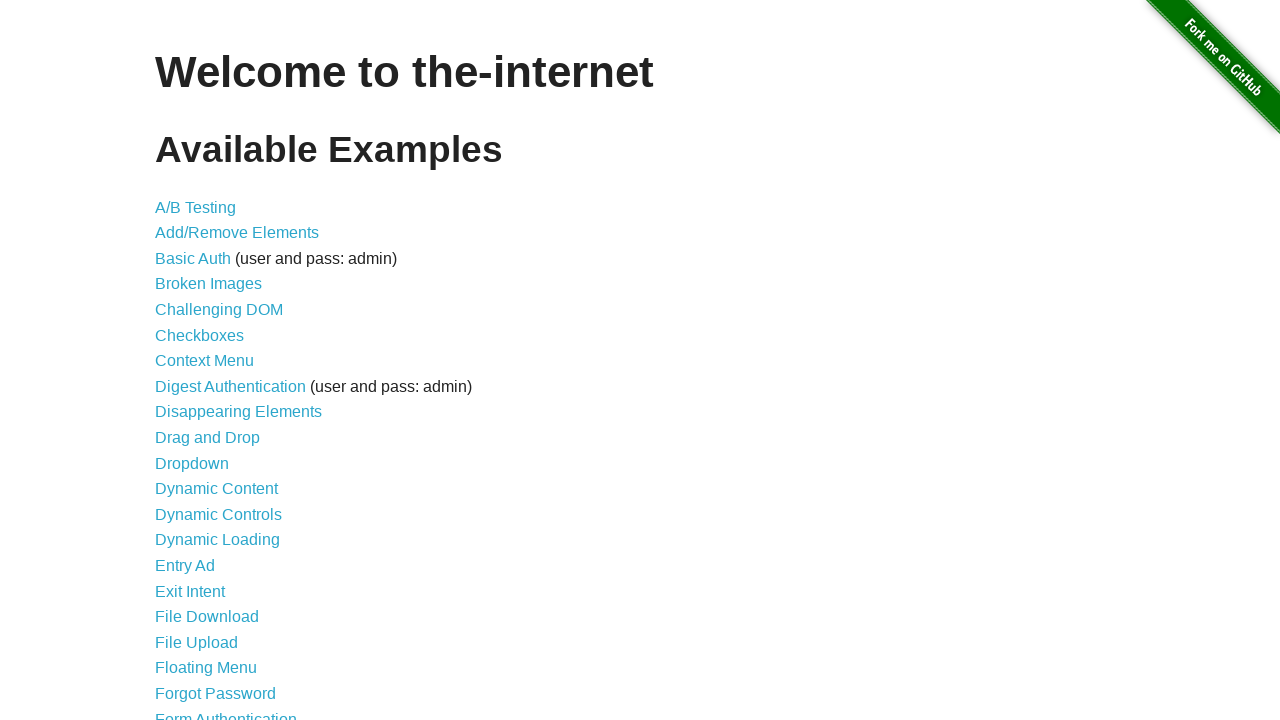

Added optimizelyOptOut cookie to opt out of A/B test
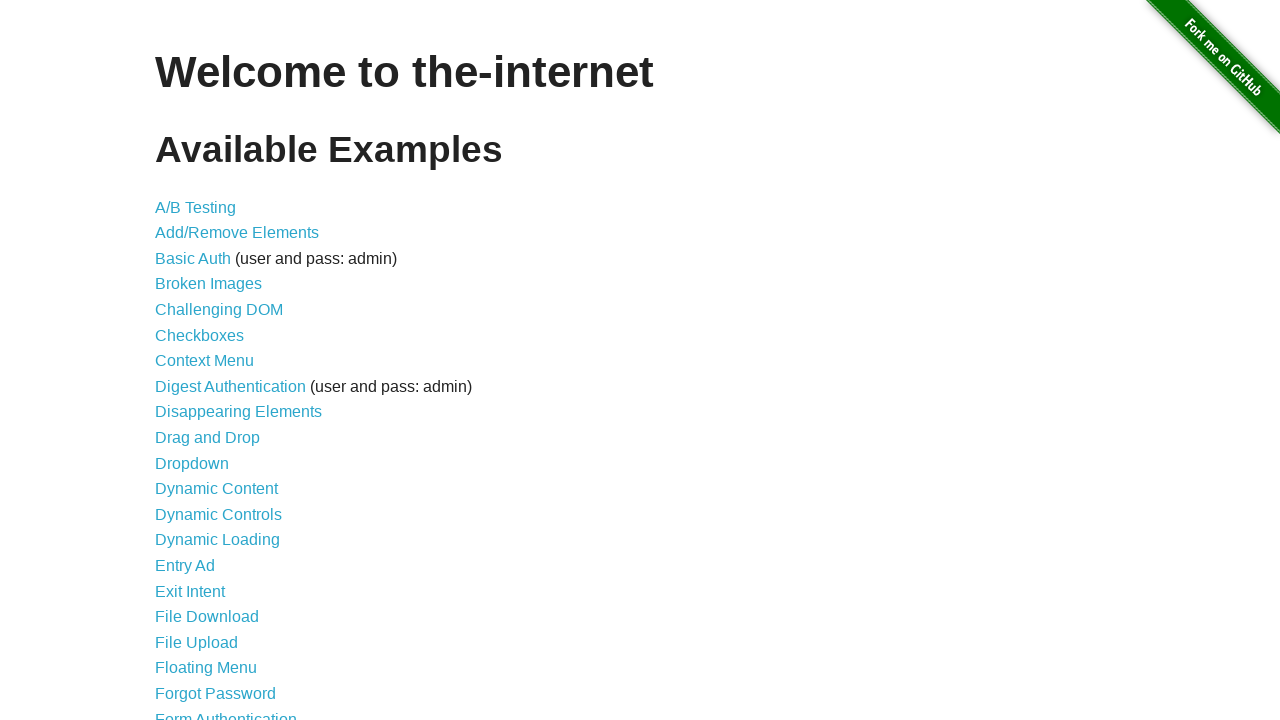

Navigated to A/B test page
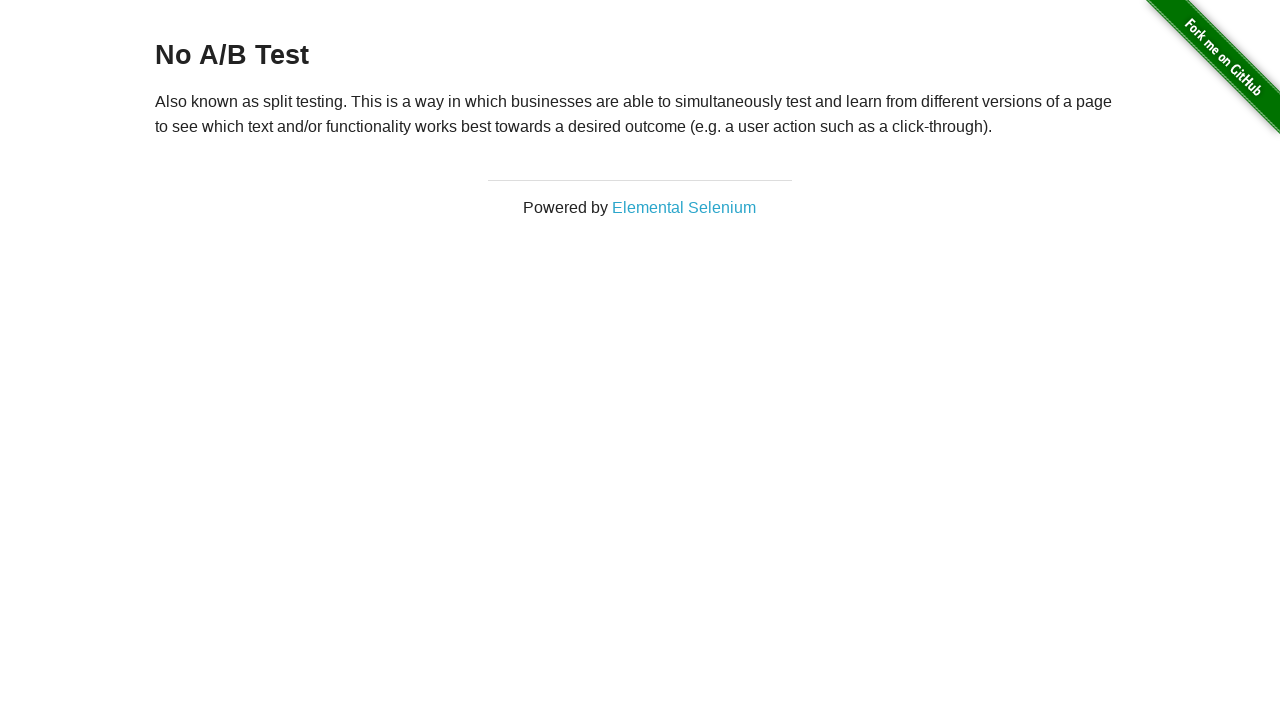

Retrieved heading text from A/B test page
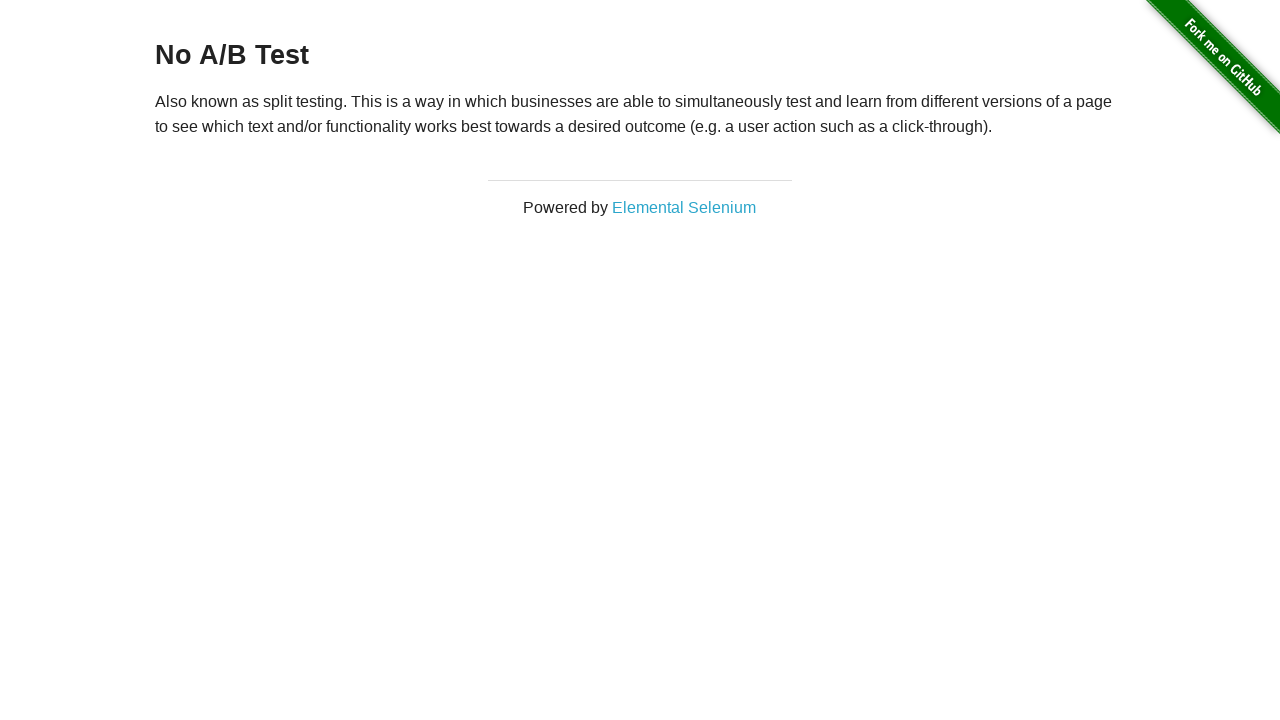

Verified page displays 'No A/B Test' confirming opt-out cookie worked
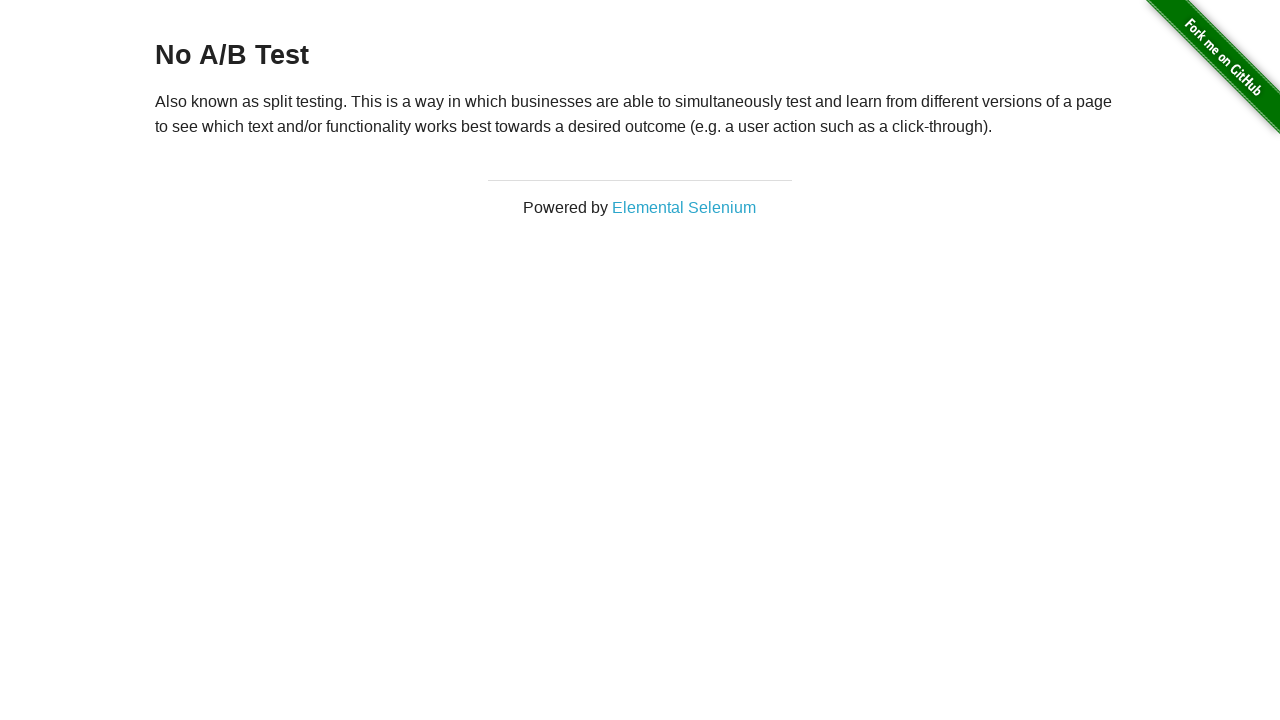

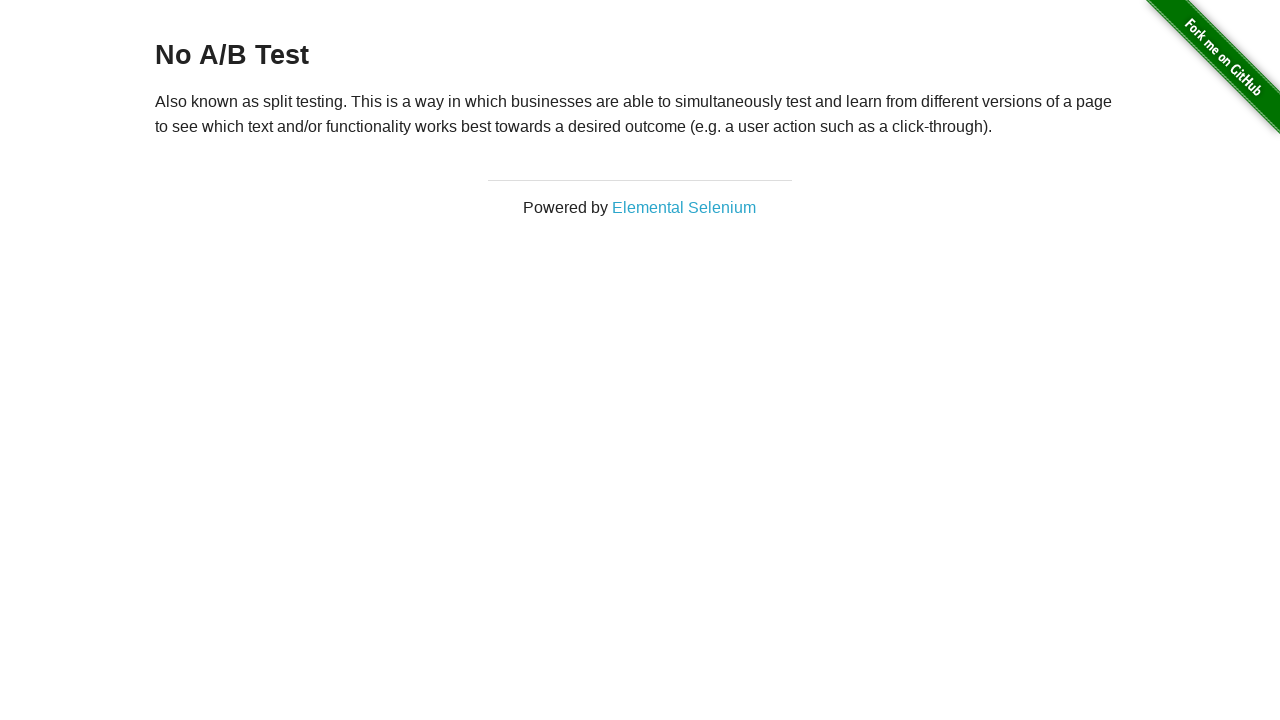